Tests JavaScript scroll functionality by scrolling down 2500 pixels and then scrolling back up 2000 pixels on a webpage.

Starting URL: https://mail.rediff.com/cgi-bin/login.cgi

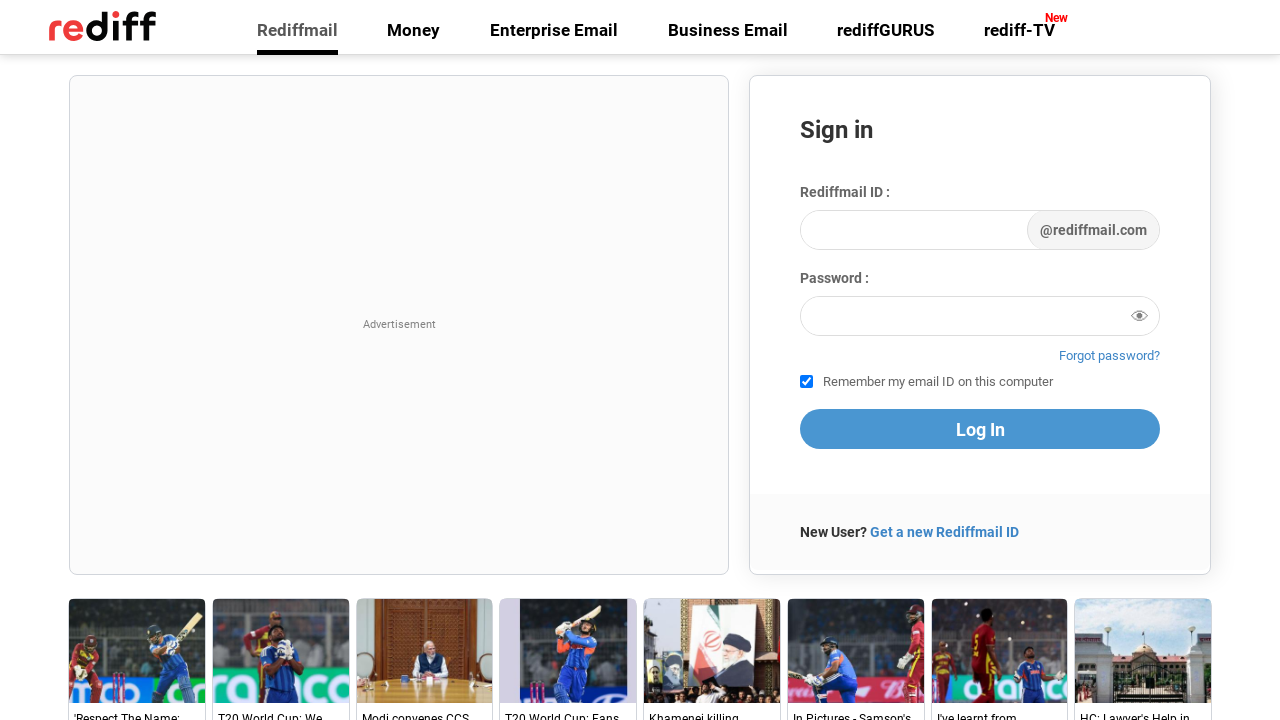

Scrolled down by 2500 pixels using JavaScript
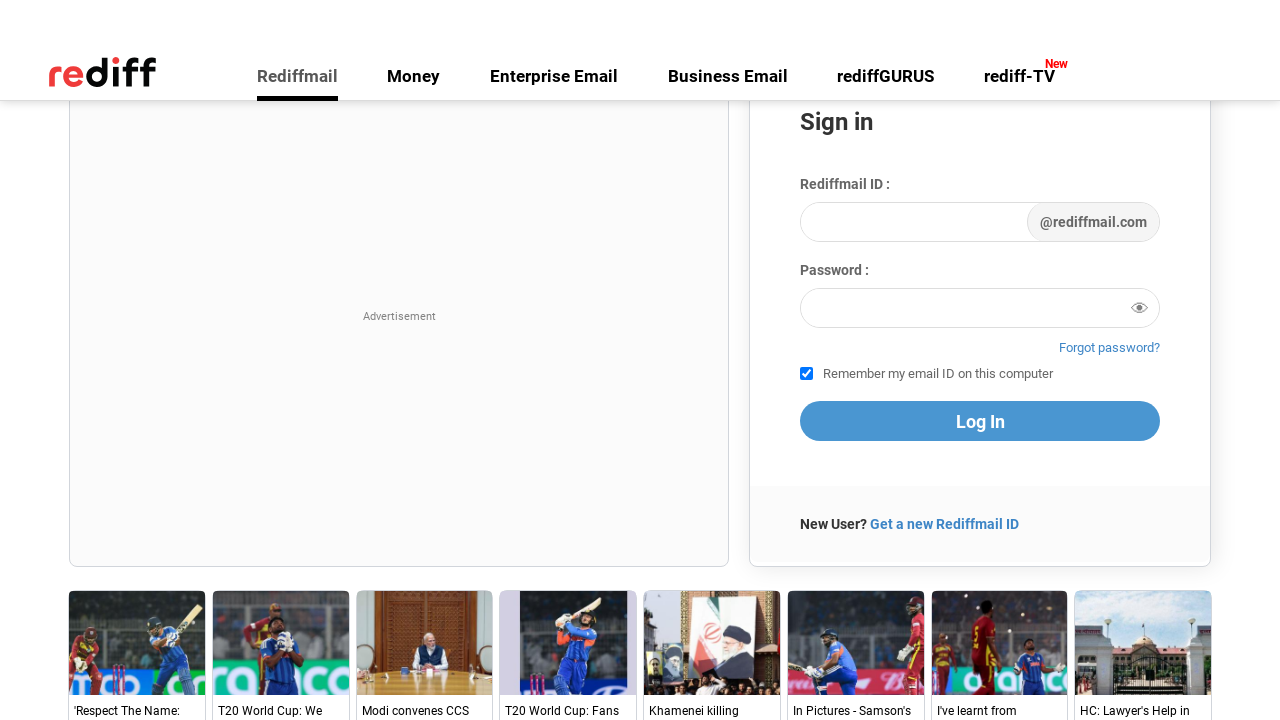

Waited 1000ms for scroll to complete
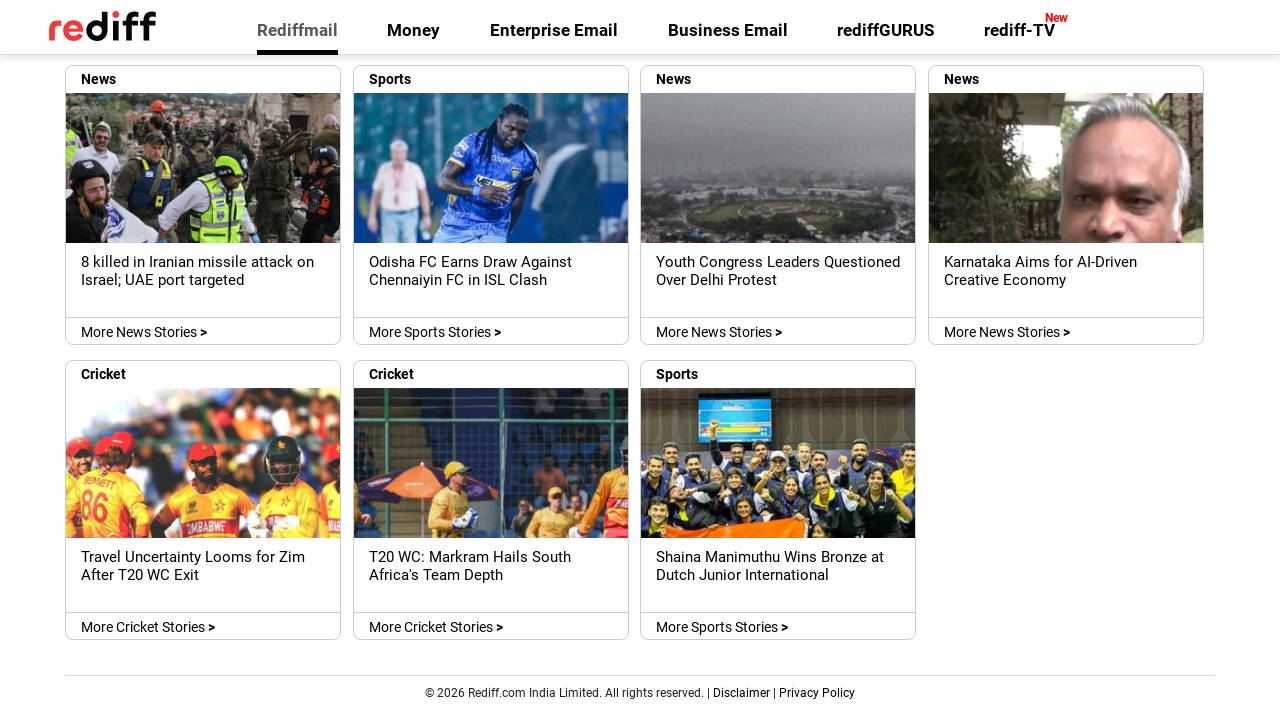

Scrolled back up by 2000 pixels using JavaScript
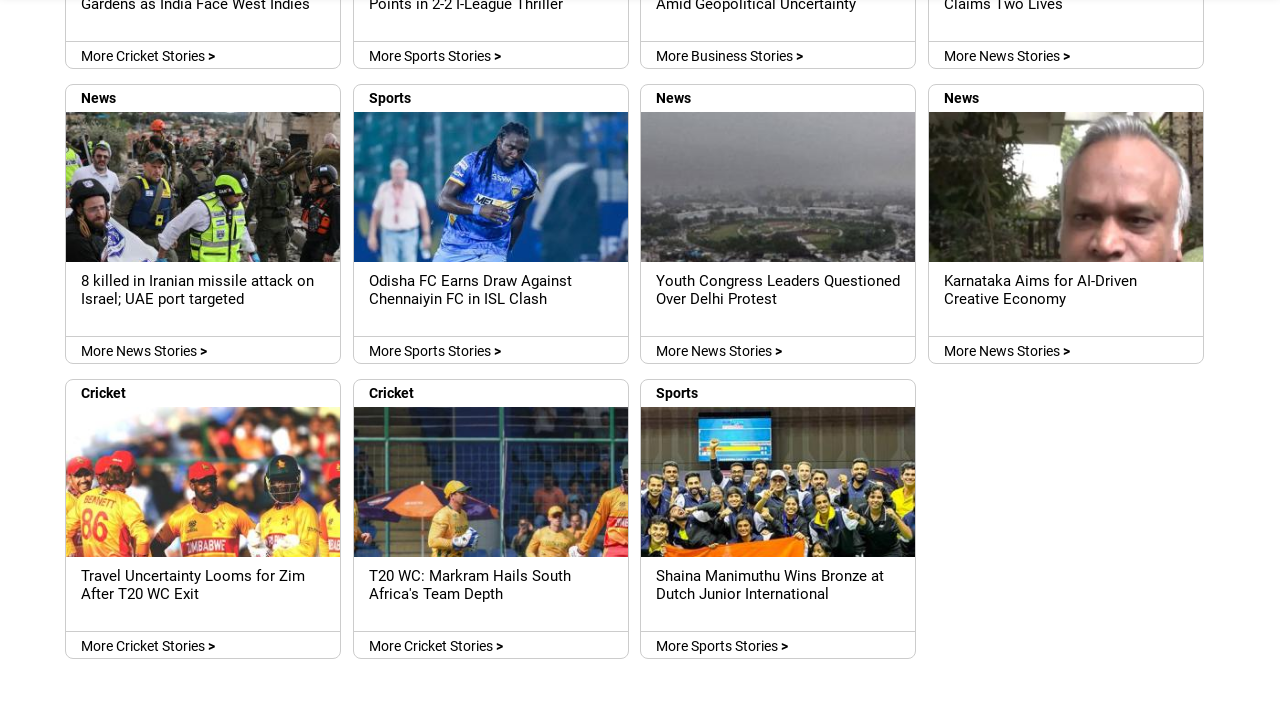

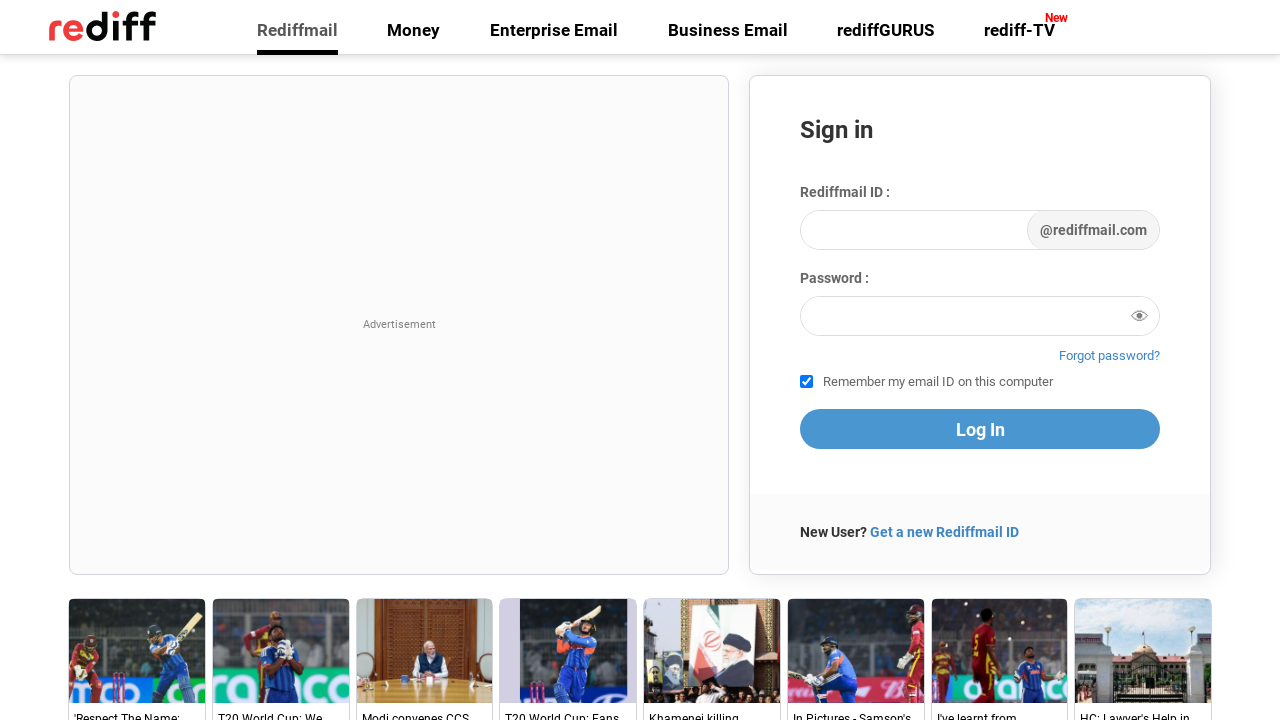